Verifies that none of the elements with class "test" contain the number 190 in their text

Starting URL: https://kristinek.github.io/site/examples/locators

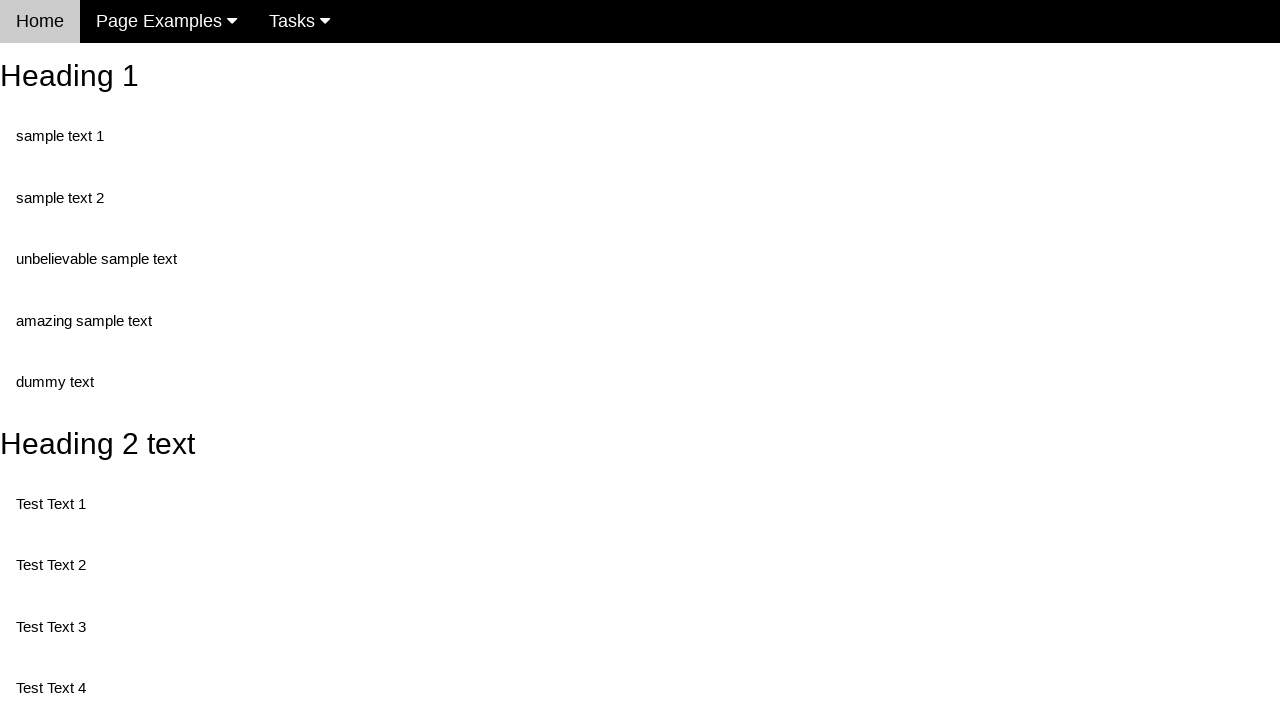

Navigated to locators example page
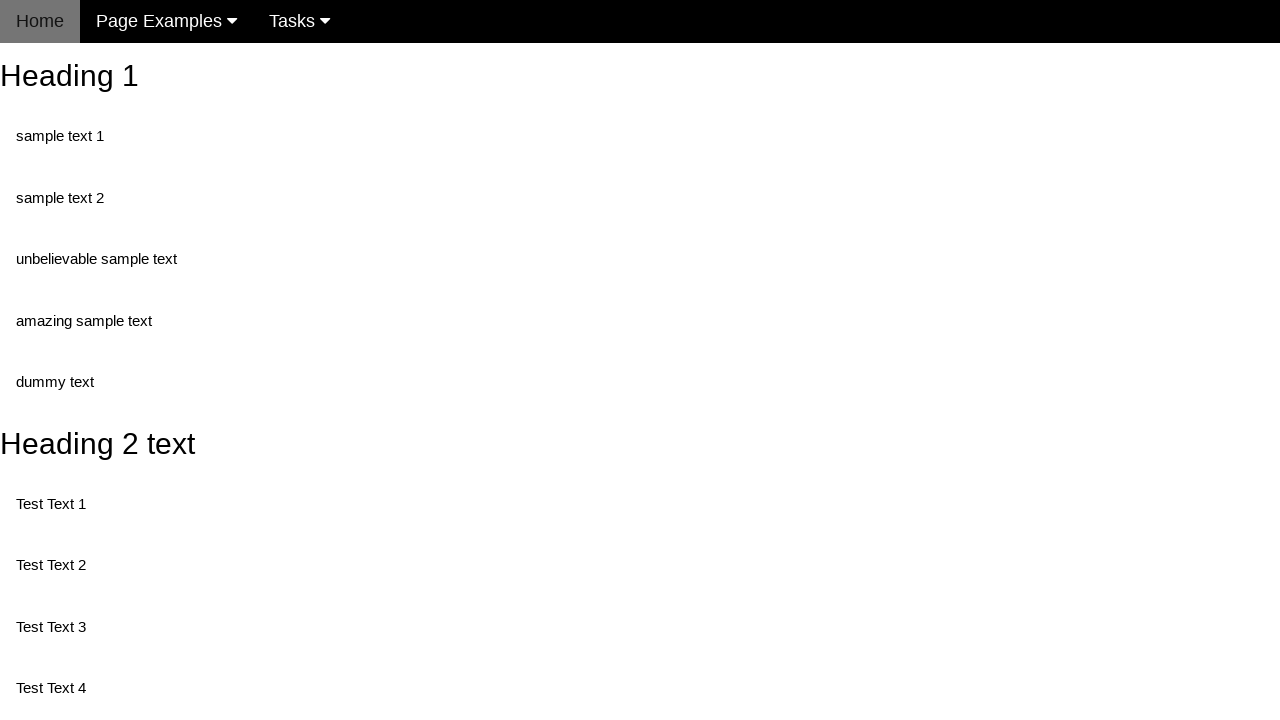

Retrieved all elements with class 'test'
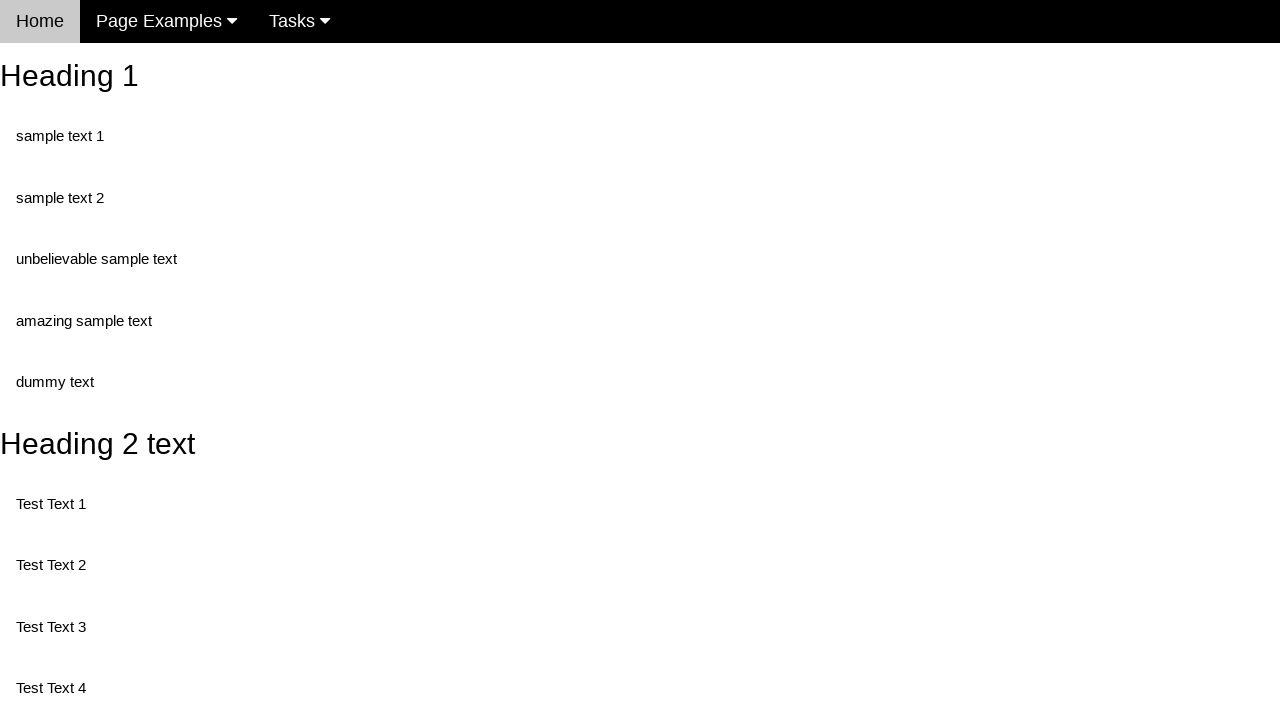

Retrieved text content from element 0: 'Test Text 1'
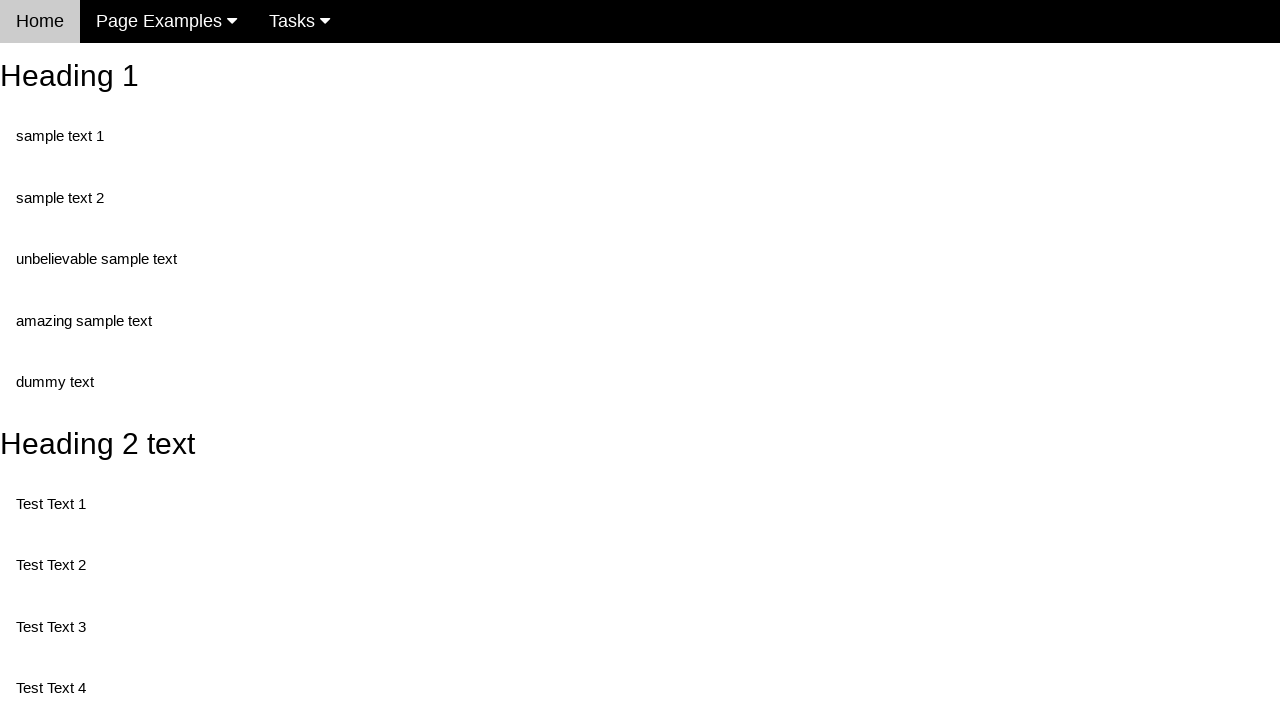

Verified element 0 does not contain '190'
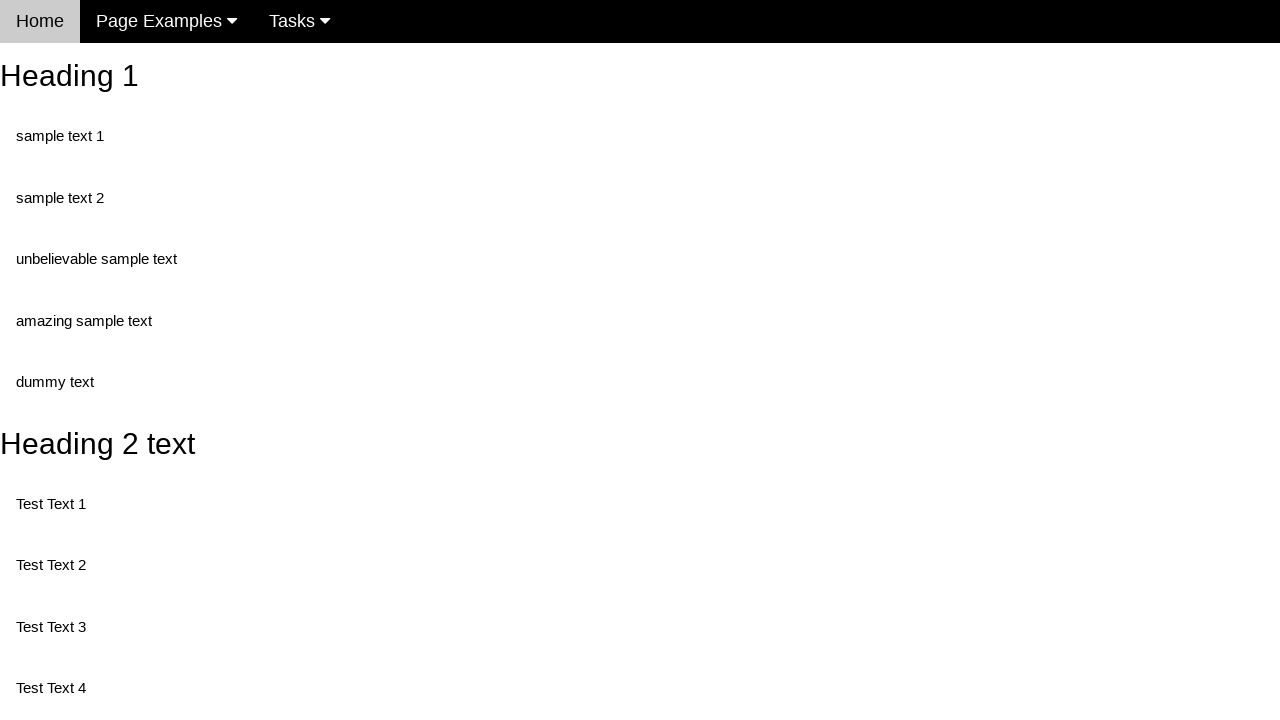

Retrieved text content from element 1: 'Test Text 3'
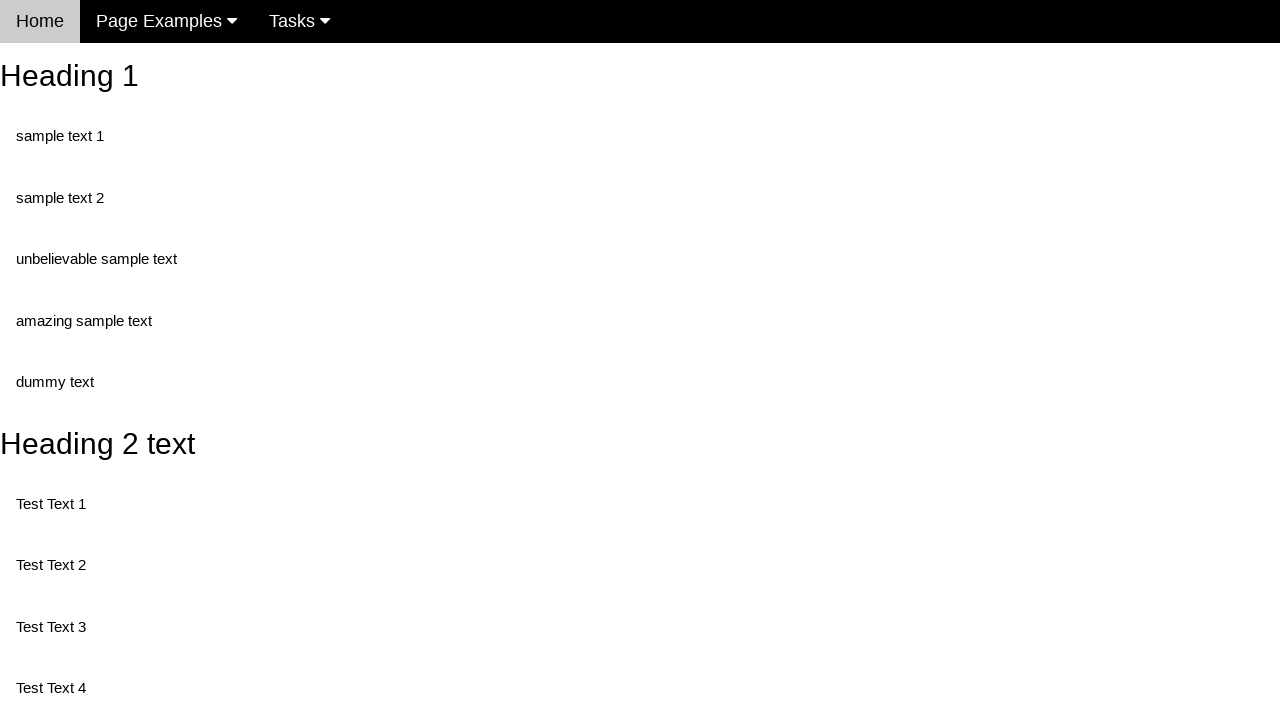

Verified element 1 does not contain '190'
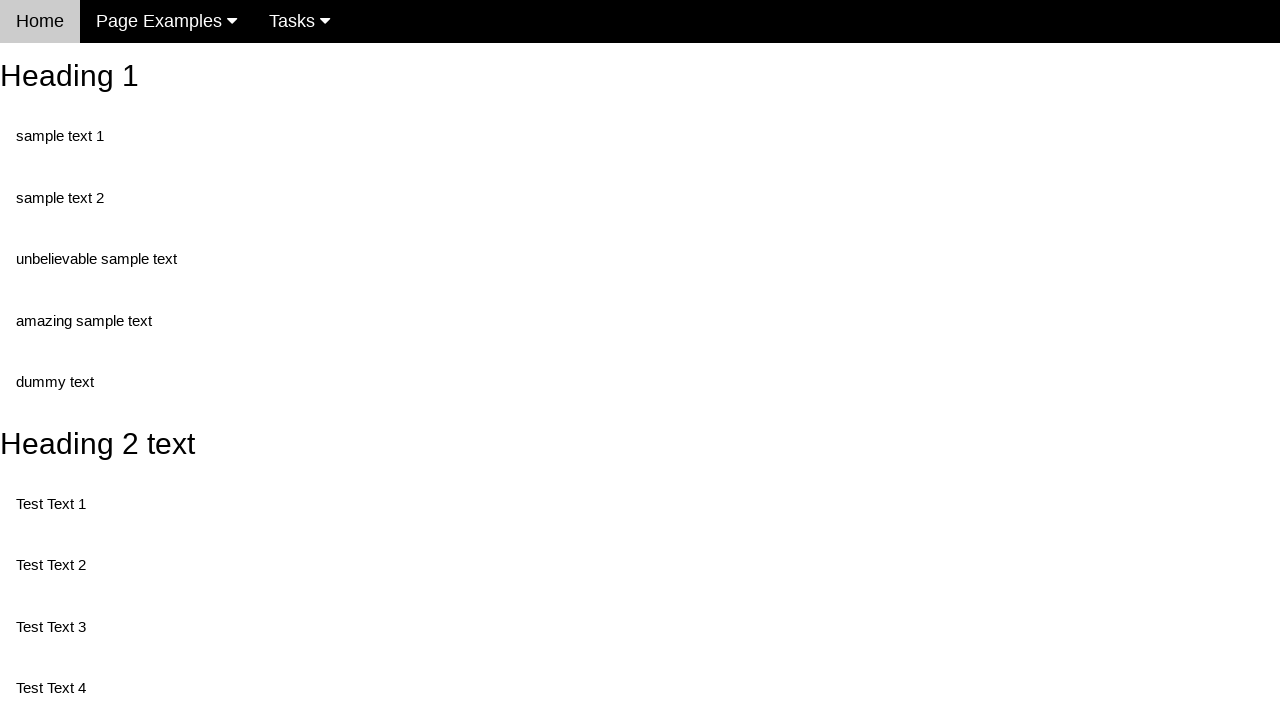

Retrieved text content from element 2: 'Test Text 4'
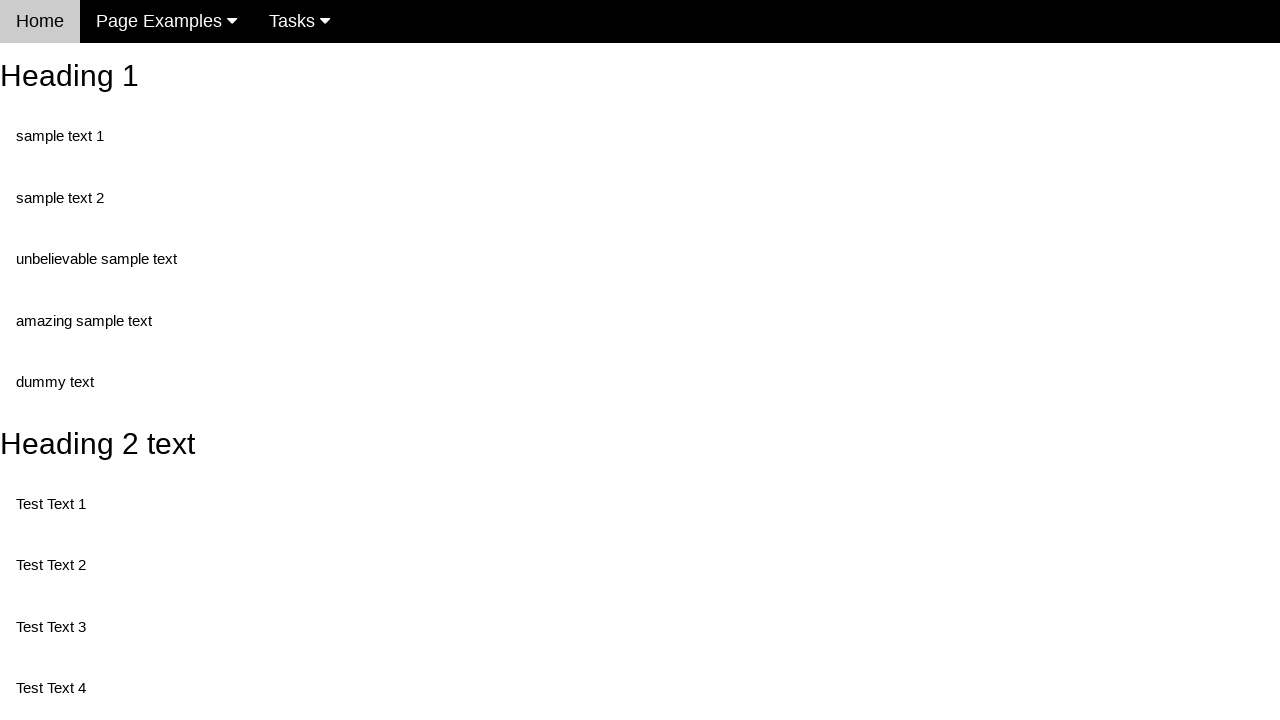

Verified element 2 does not contain '190'
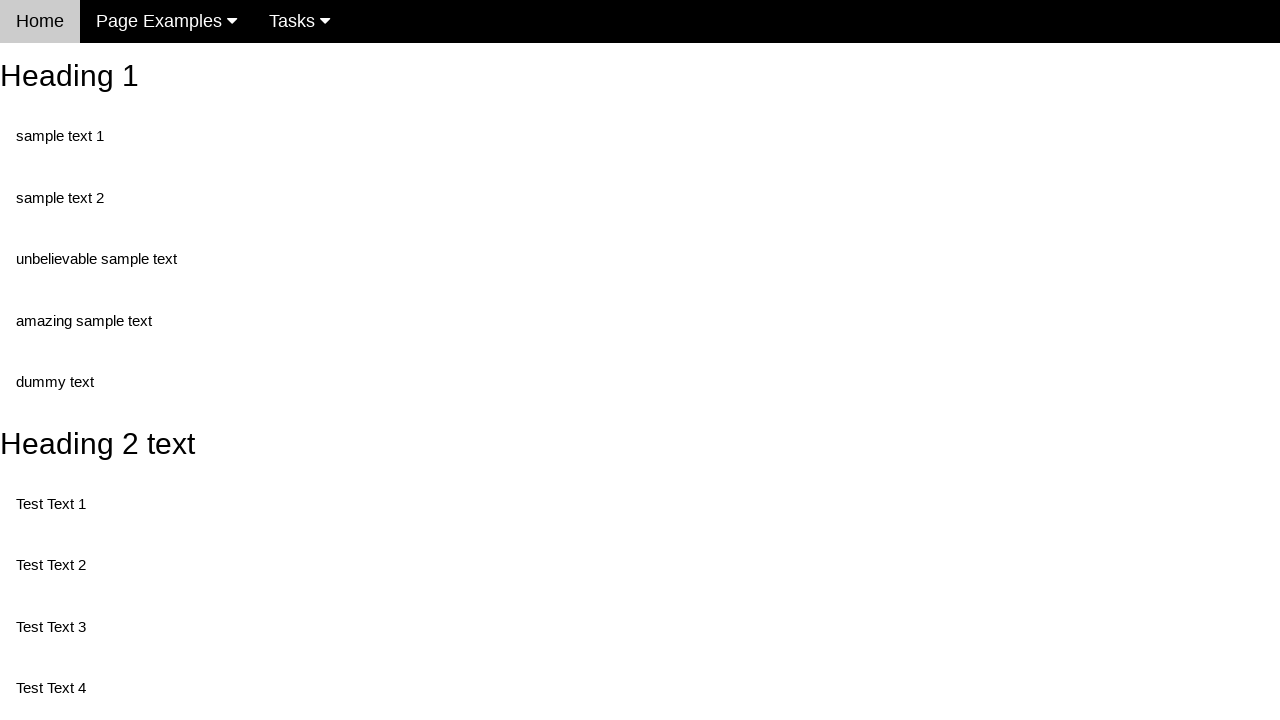

Retrieved text content from element 3: 'Test Text 5'
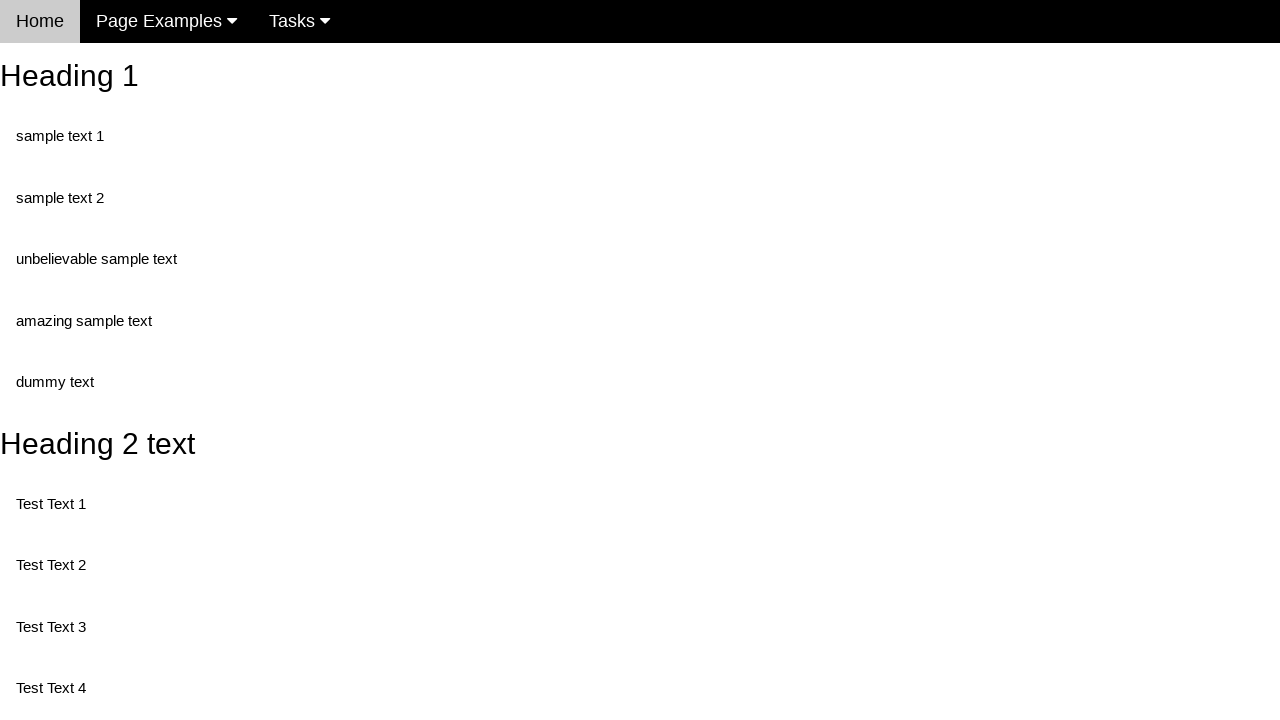

Verified element 3 does not contain '190'
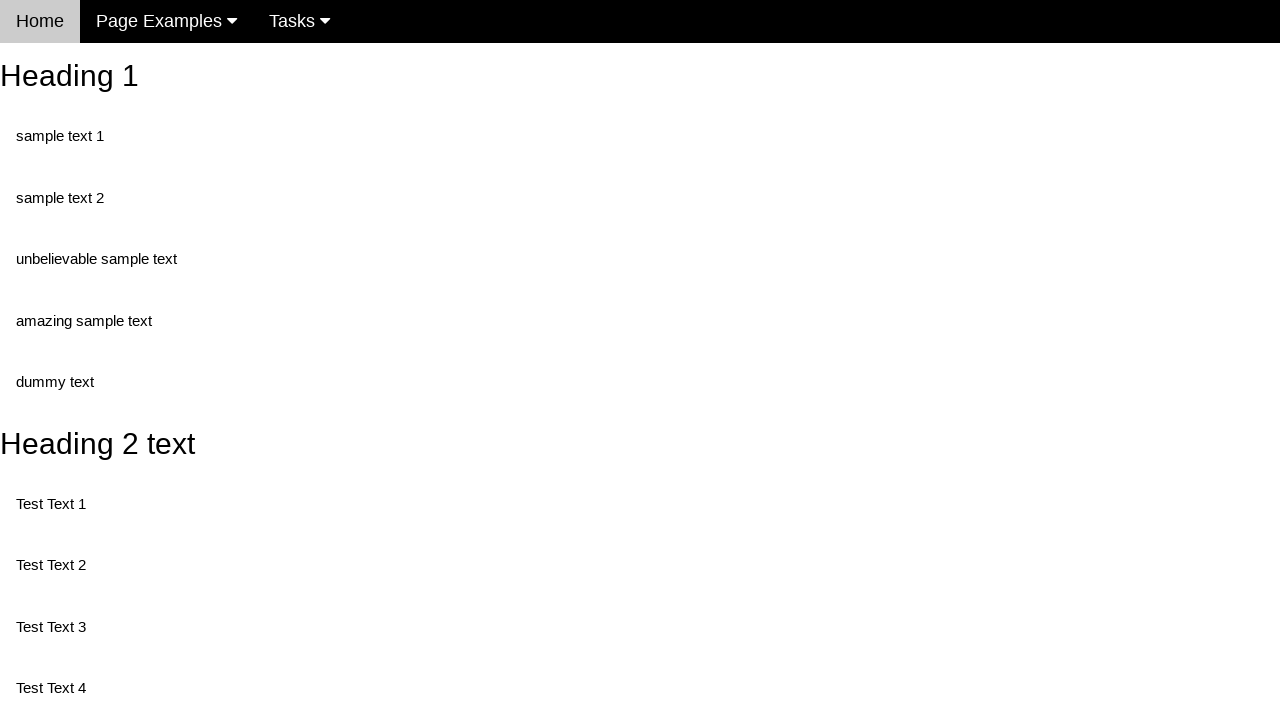

Retrieved text content from element 4: 'Test Text 6'
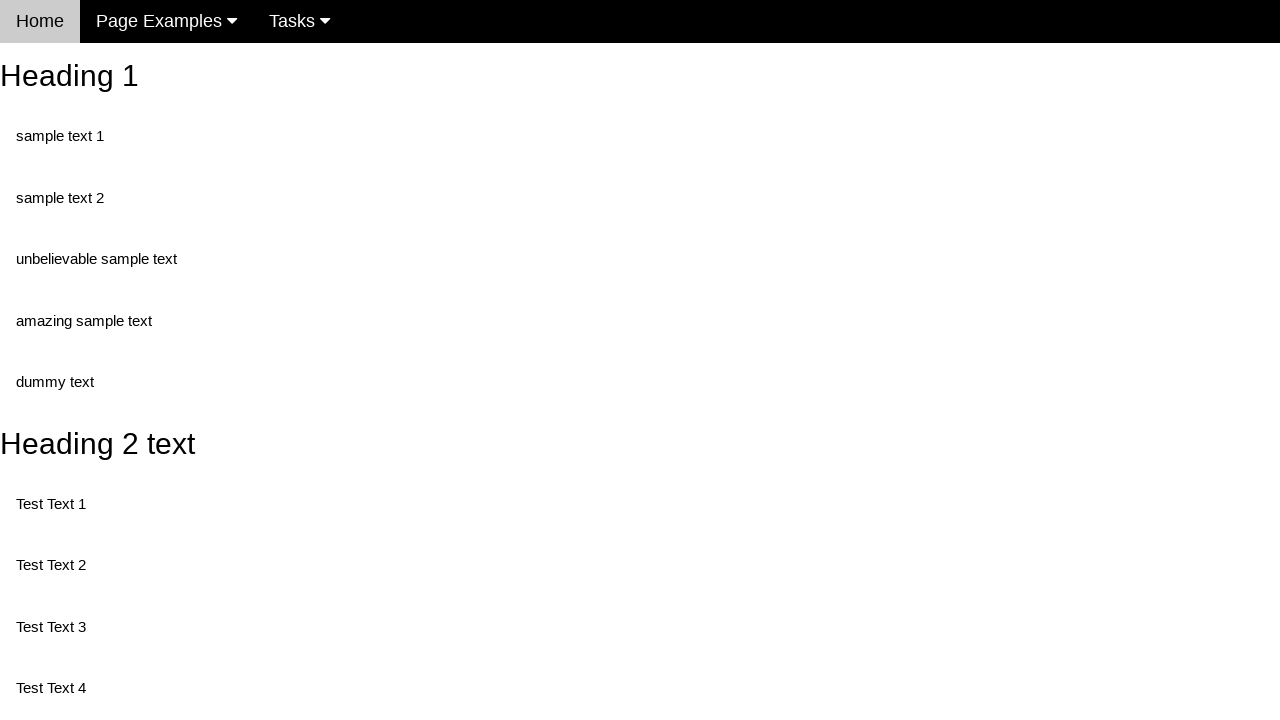

Verified element 4 does not contain '190'
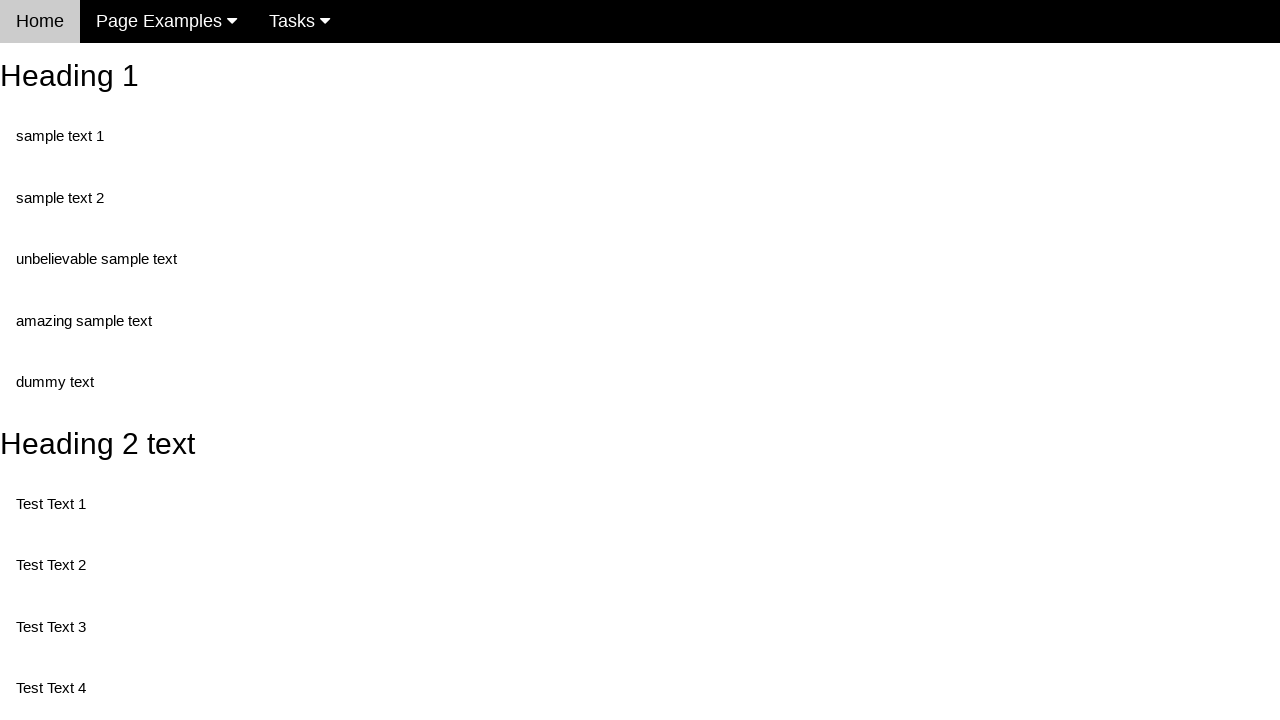

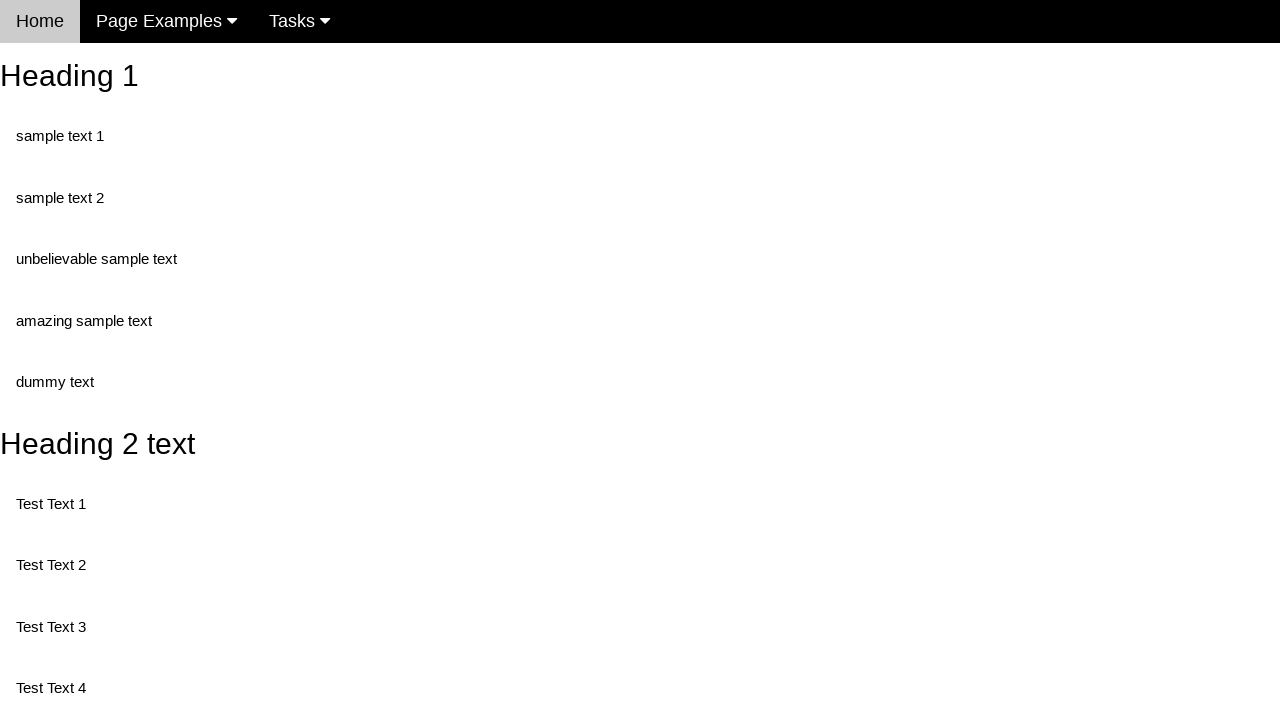